Tests geolocation spoofing by setting a custom location (Santiago, Chile) and navigating to a location detection website to verify the browser reports the overridden coordinates.

Starting URL: https://my-location.org/

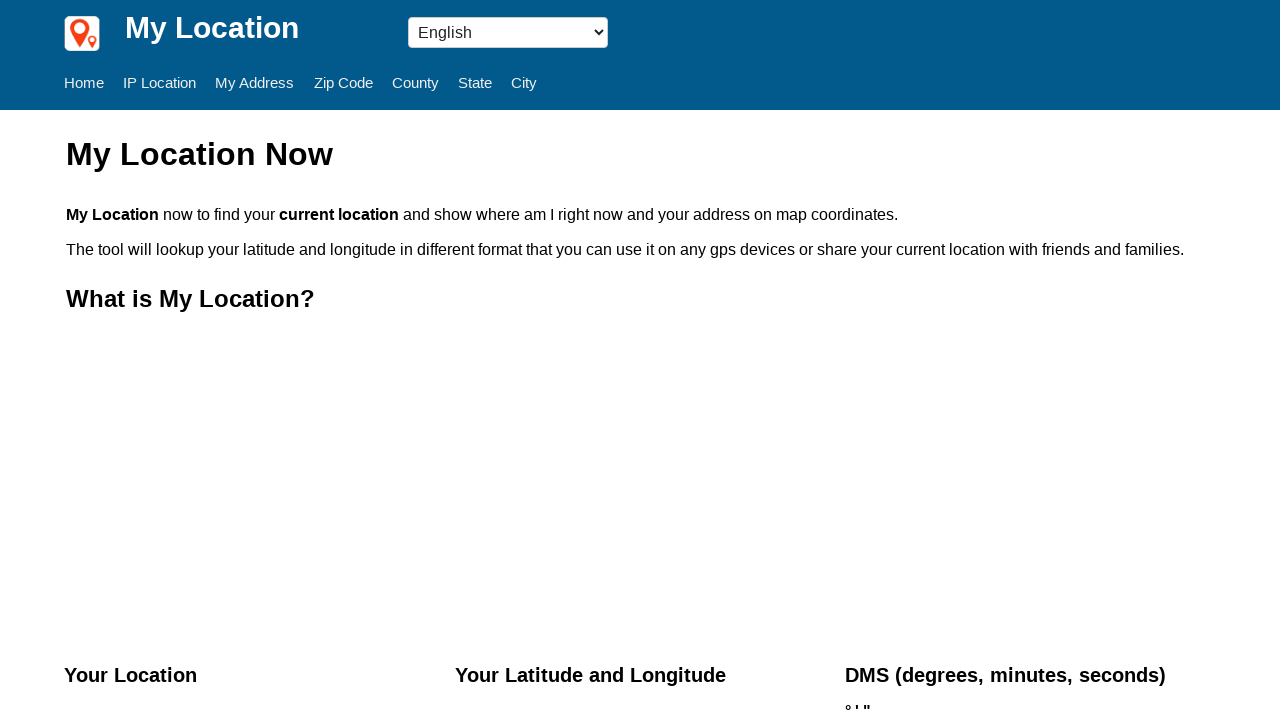

Set geolocation override to Santiago, Chile coordinates (latitude: -33.4231316, longitude: -70.6635925)
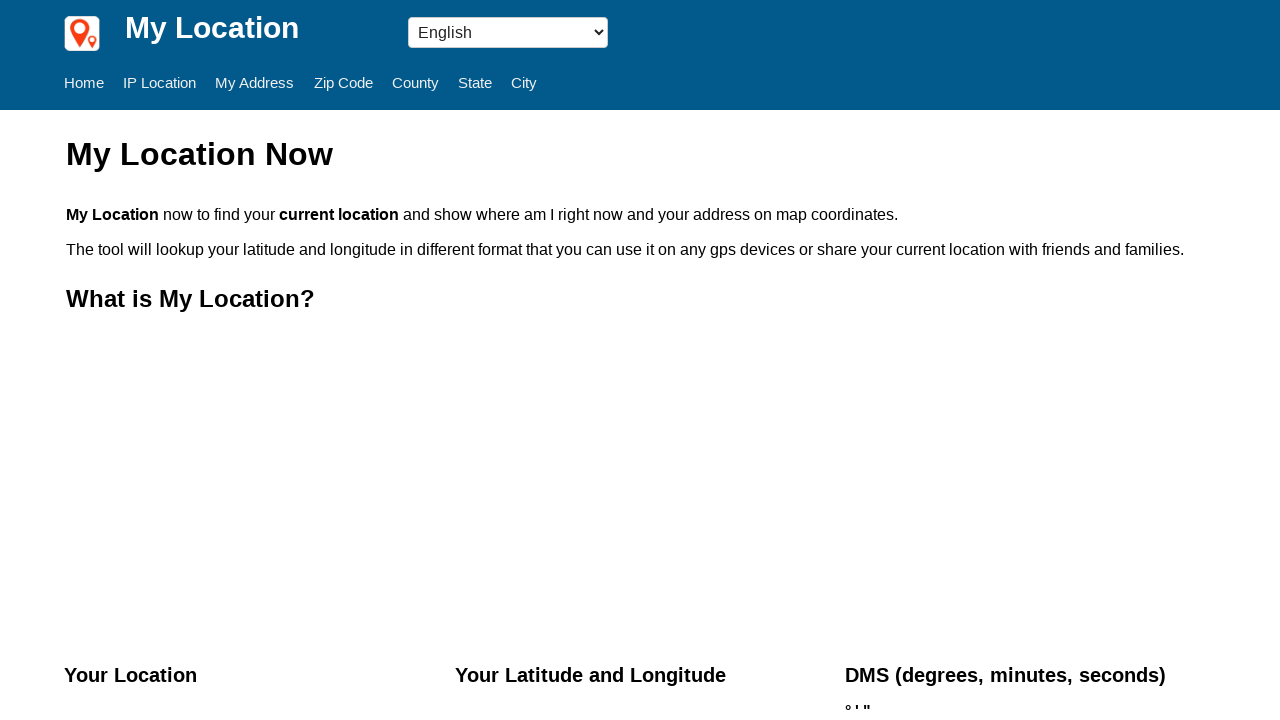

Granted geolocation permission to the browser context
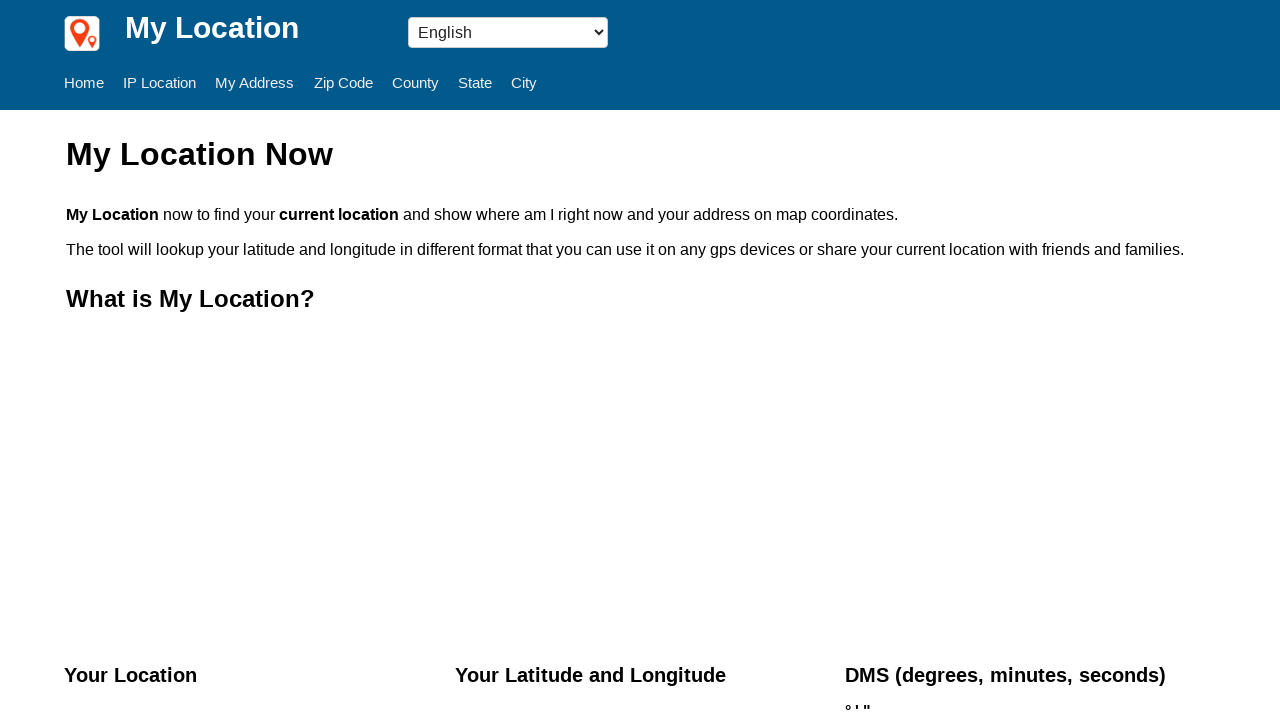

Reloaded the page to apply geolocation settings
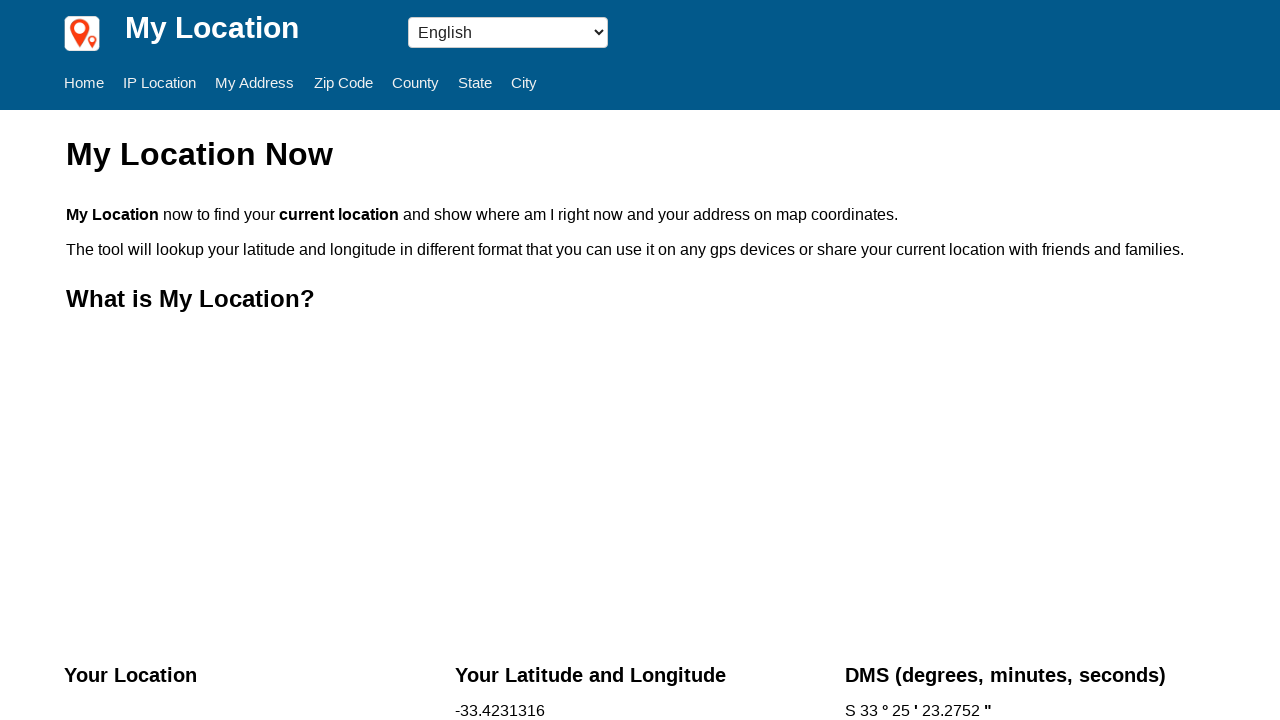

Waited for page to reach networkidle state and location information to be displayed
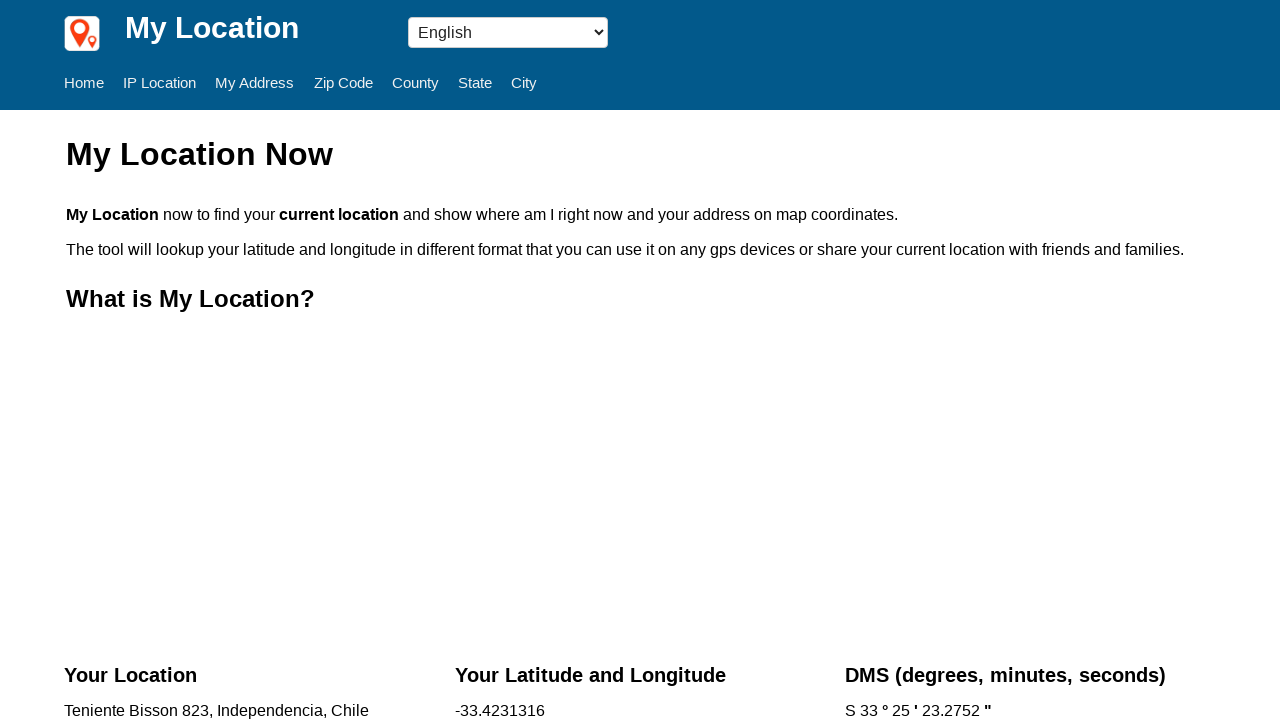

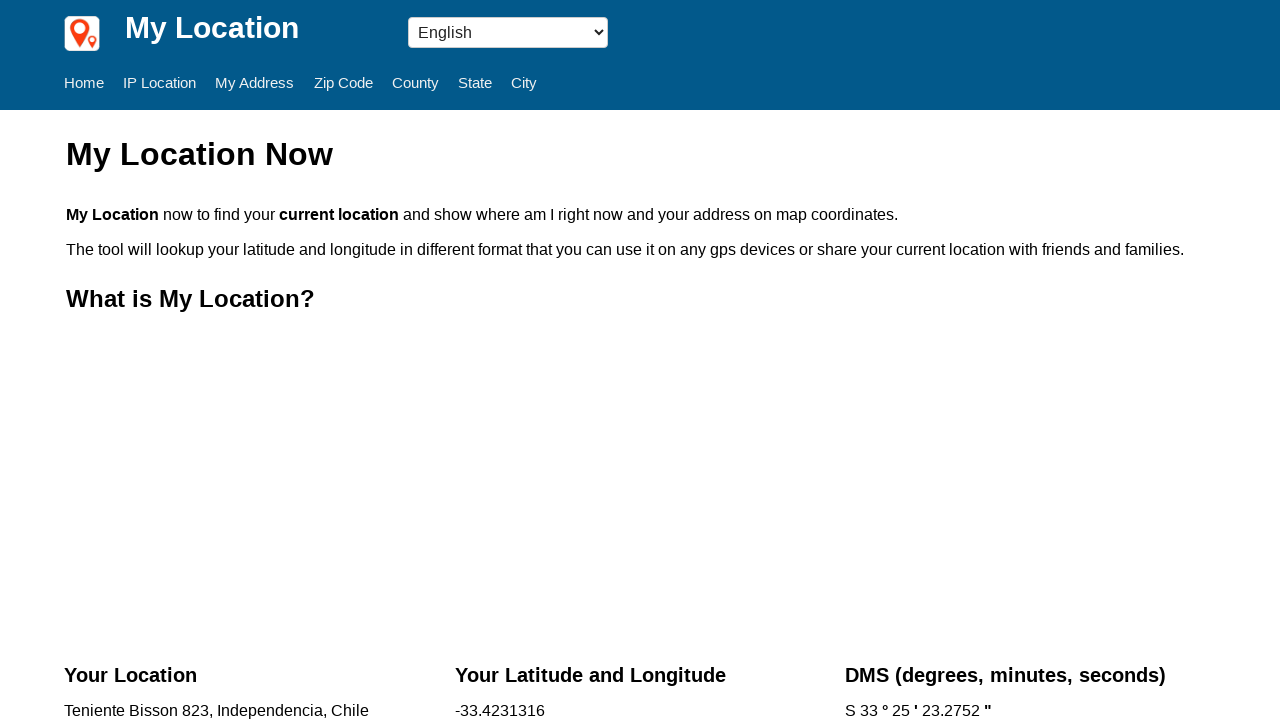